Tests broken link functionality by locating and clicking a broken link on the page

Starting URL: https://demoqa.com/broken

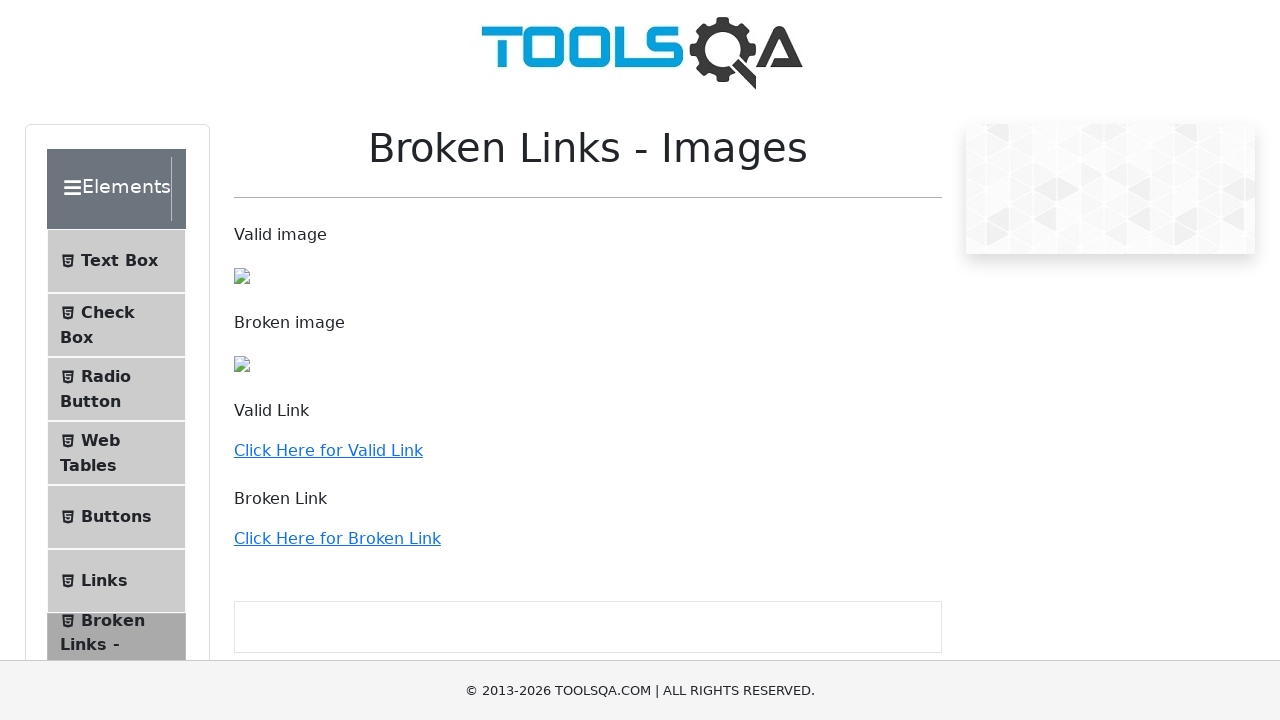

Waited for broken link selector to be present on page
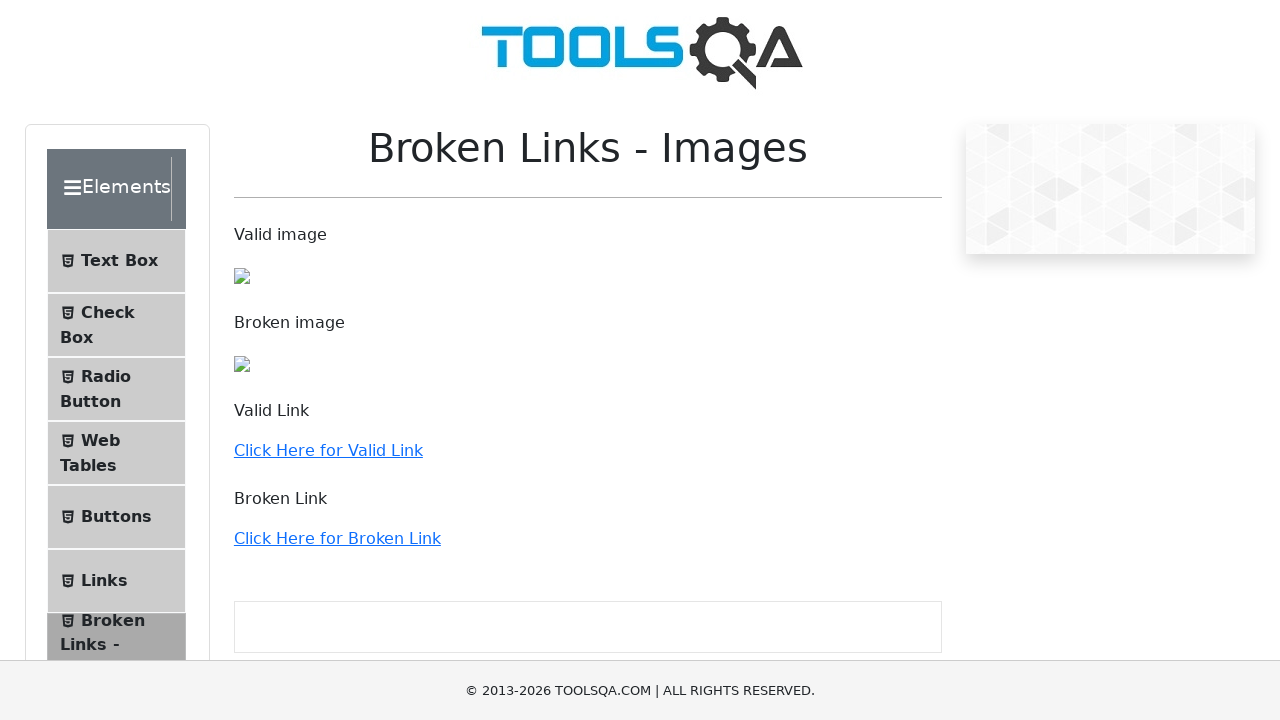

Scrolled broken link into view
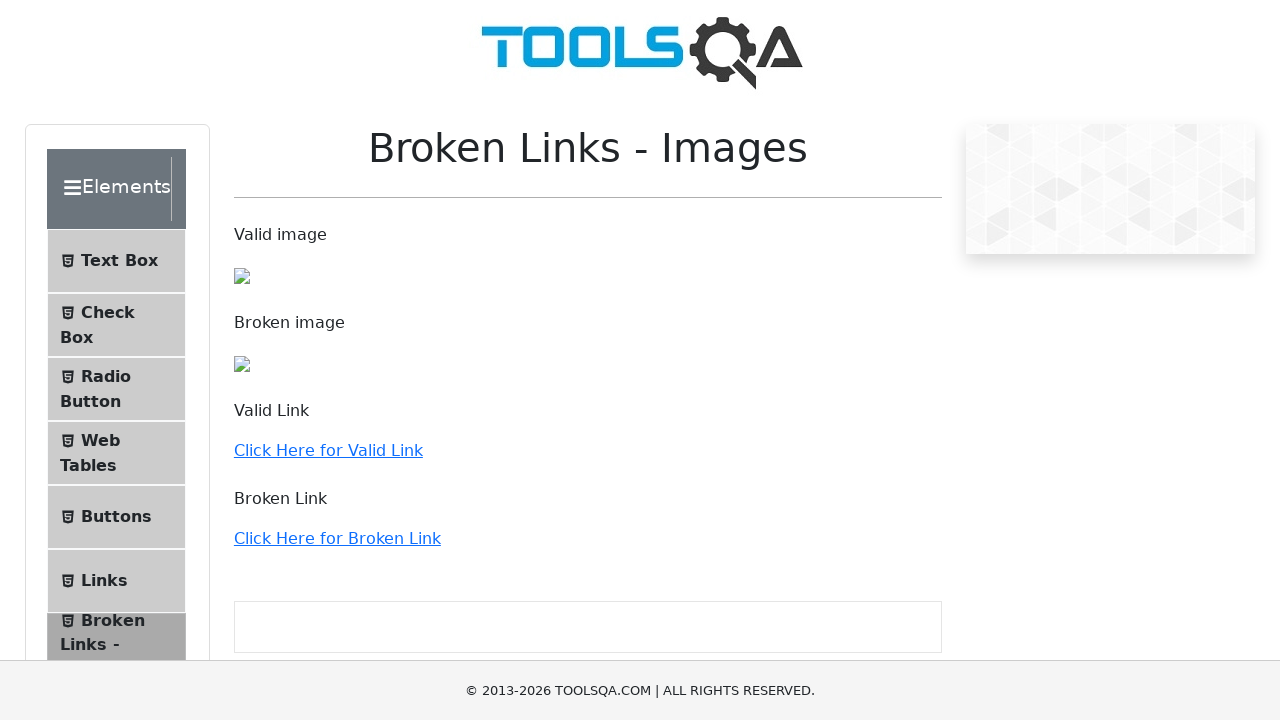

Clicked the broken link at (337, 538) on xpath=//a[text()='Click Here for Broken Link']
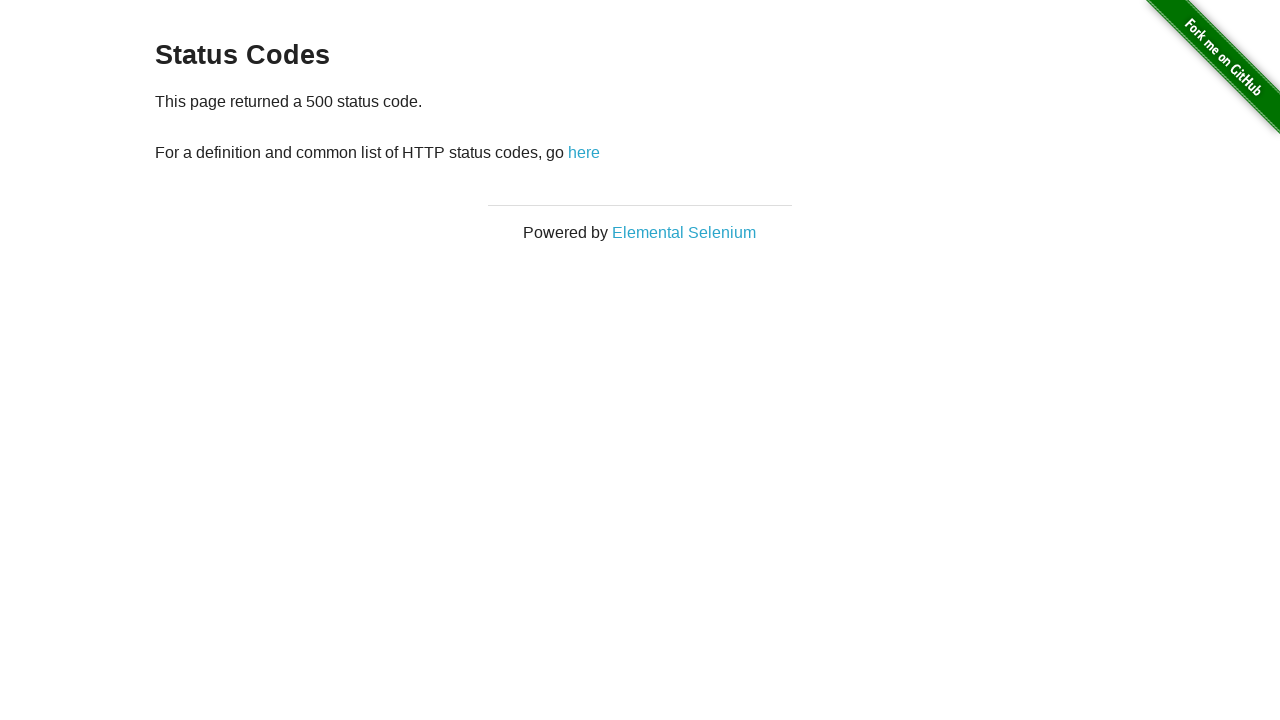

Page reached network idle state after clicking broken link
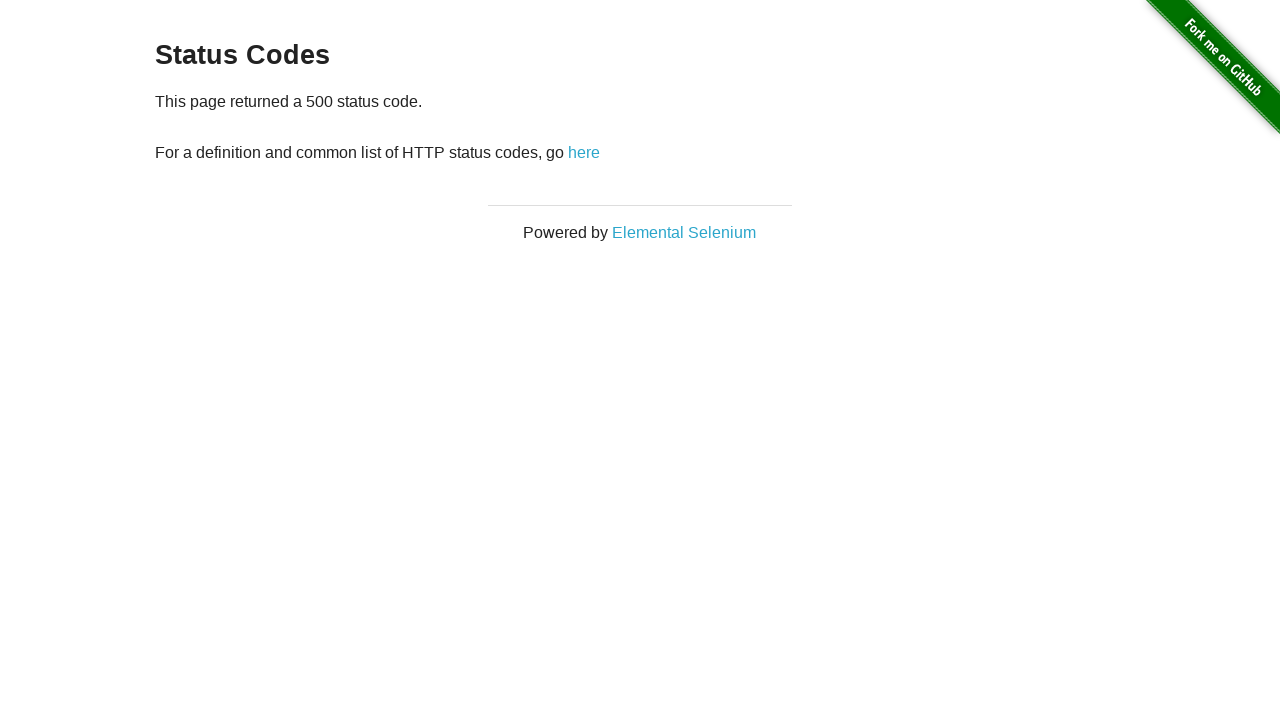

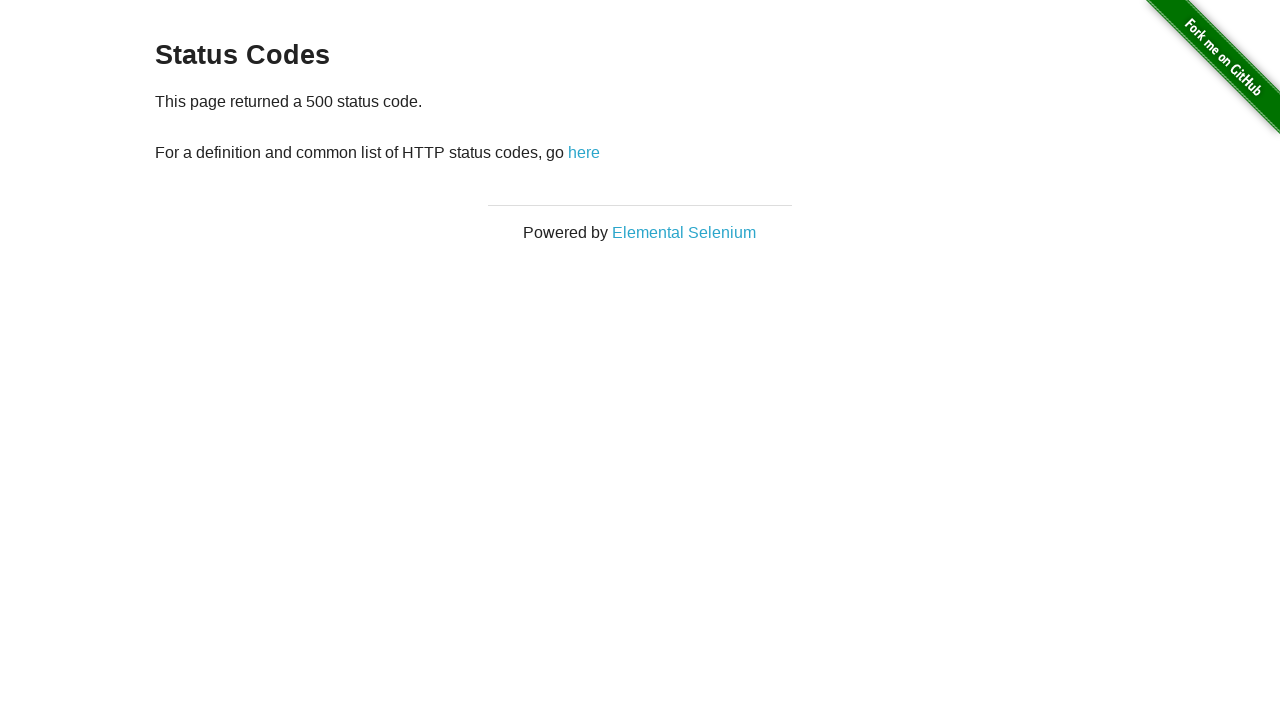